Tests filtering products by category/topic

Starting URL: https://practice.automationtesting.in/shop/

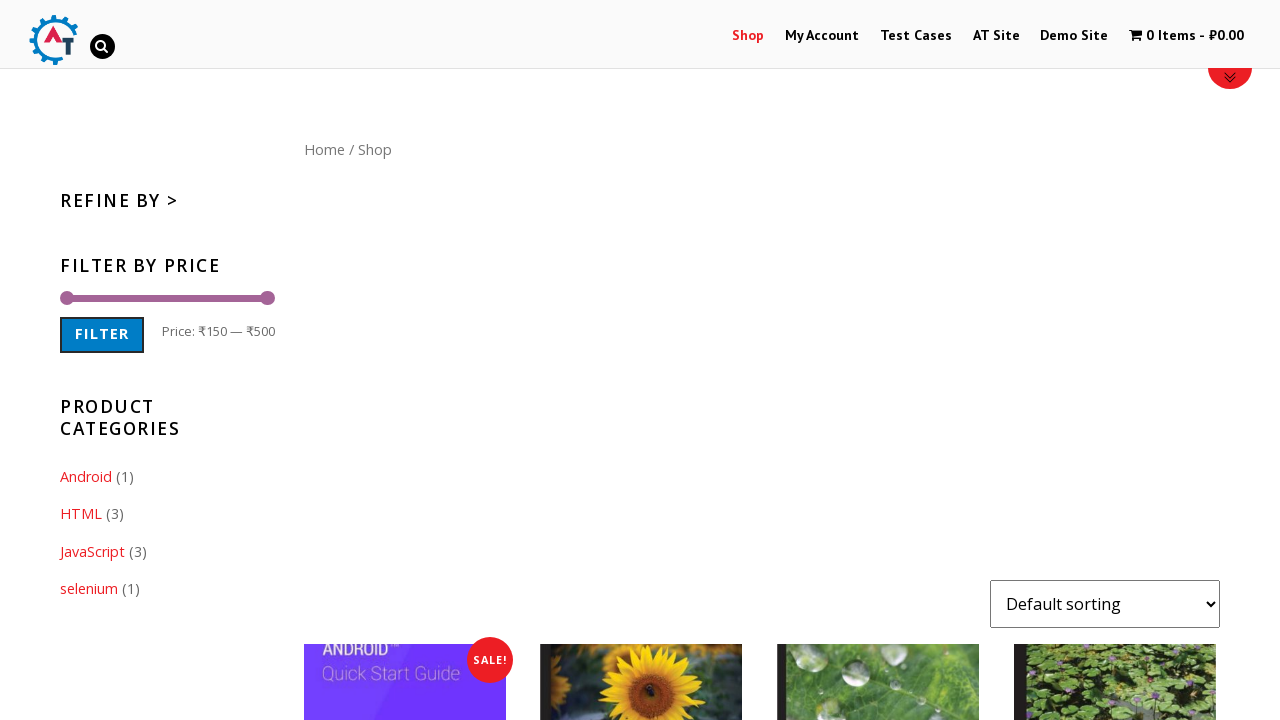

Scrolled down 400px to reveal filter section
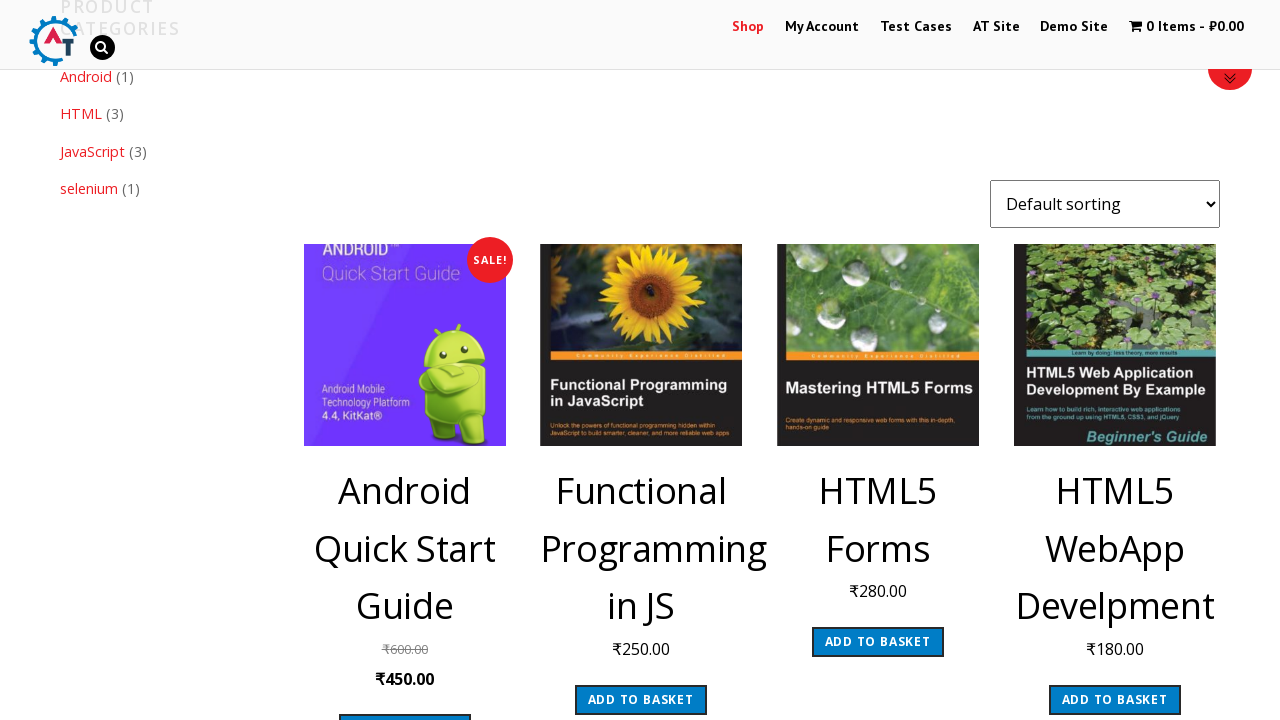

Clicked on HTML category filter at (81, 114) on xpath=//a[contains(text(),'HTML')]
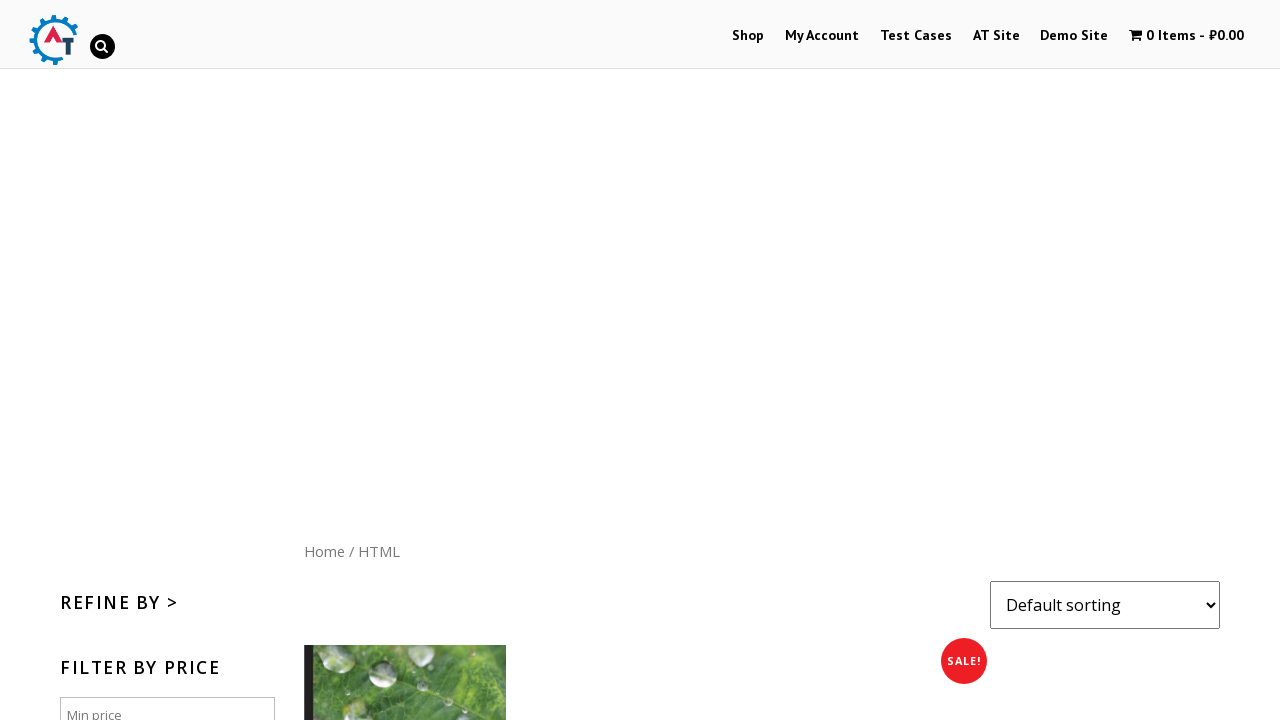

Waited 2 seconds for page to load after filter selection
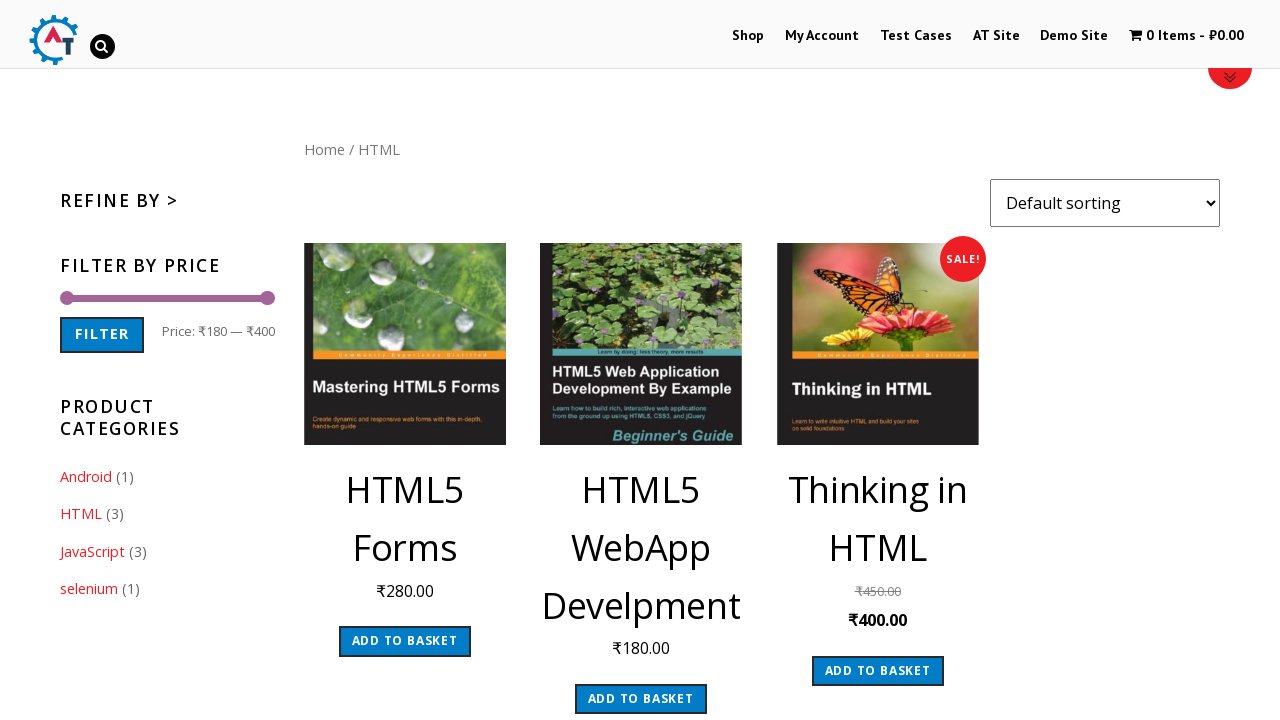

Verified filtered products are displayed in the product list
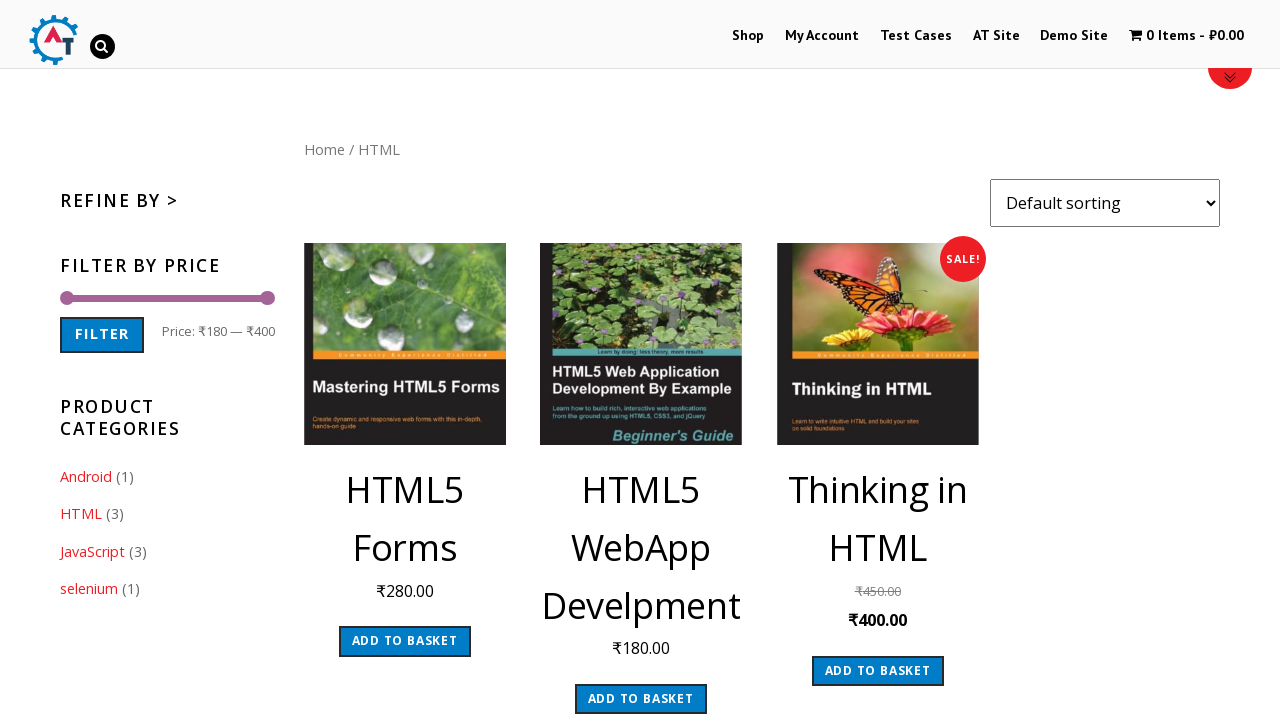

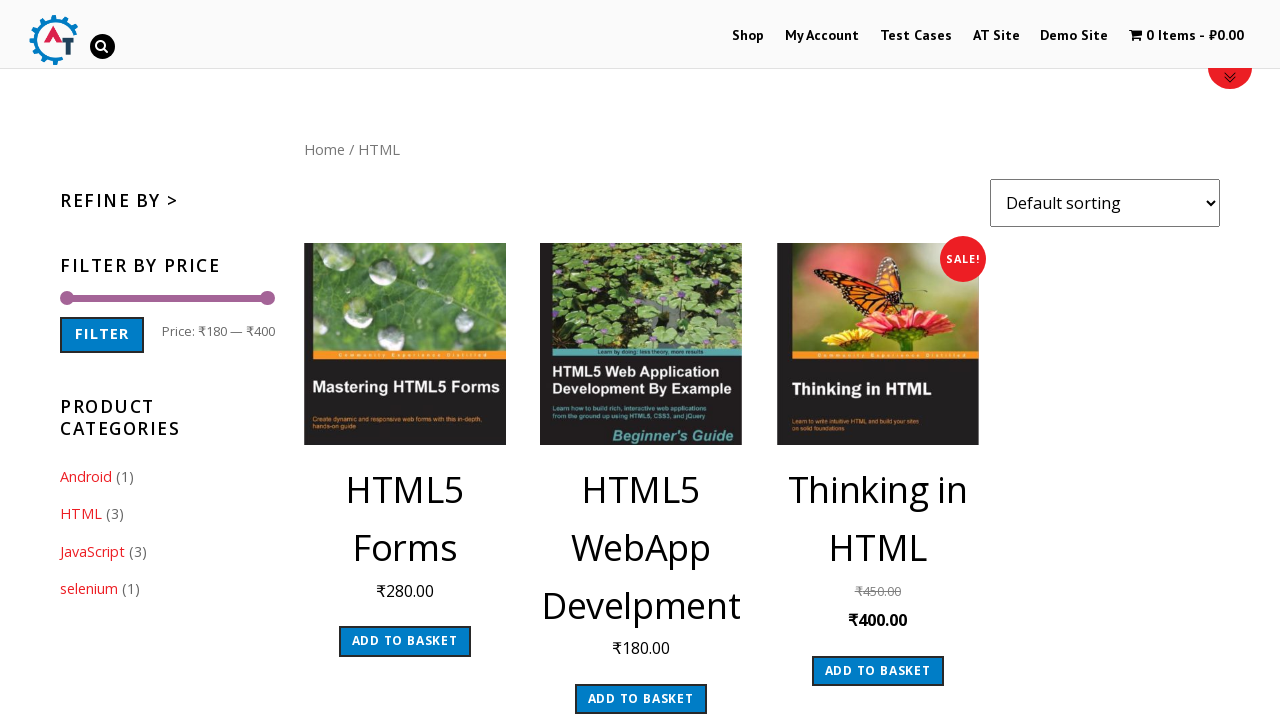